Tests state dropdown selection by selecting Illinois, Virginia, and California using different selection methods (visible text, value, and index), then verifies California is the final selected option.

Starting URL: https://practice.cydeo.com/dropdown

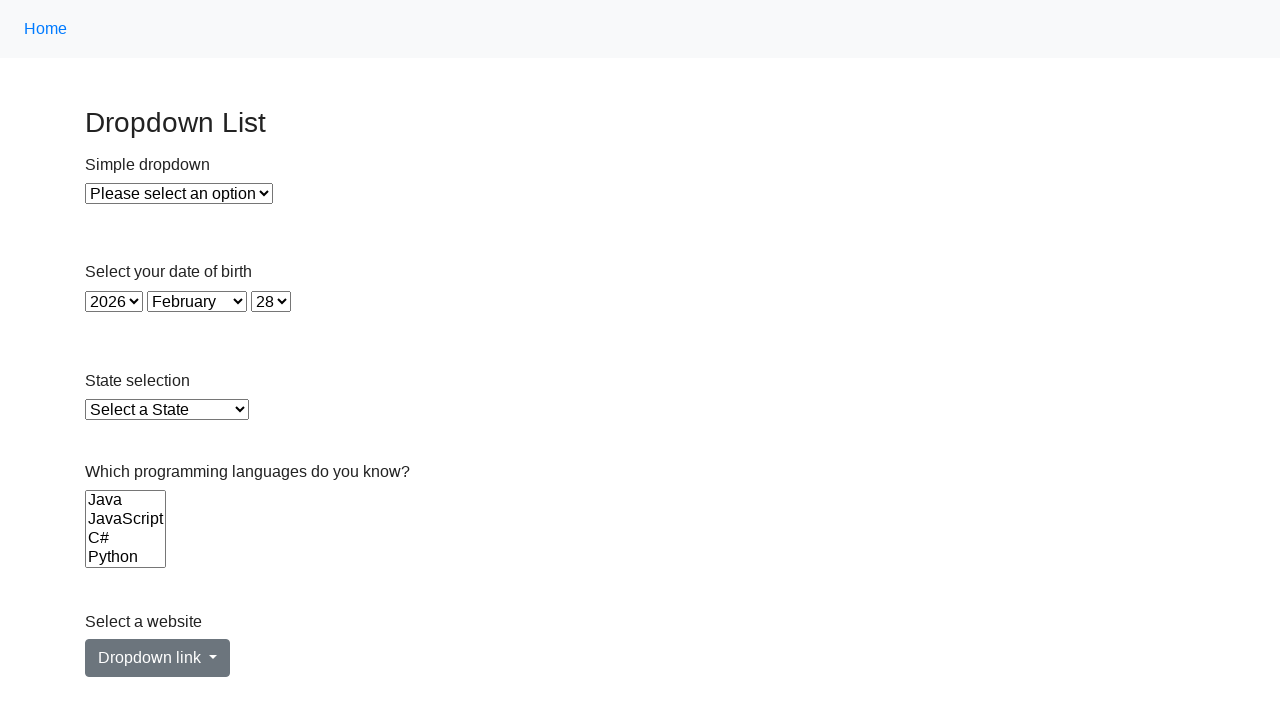

Selected Illinois from state dropdown using visible text on select#state
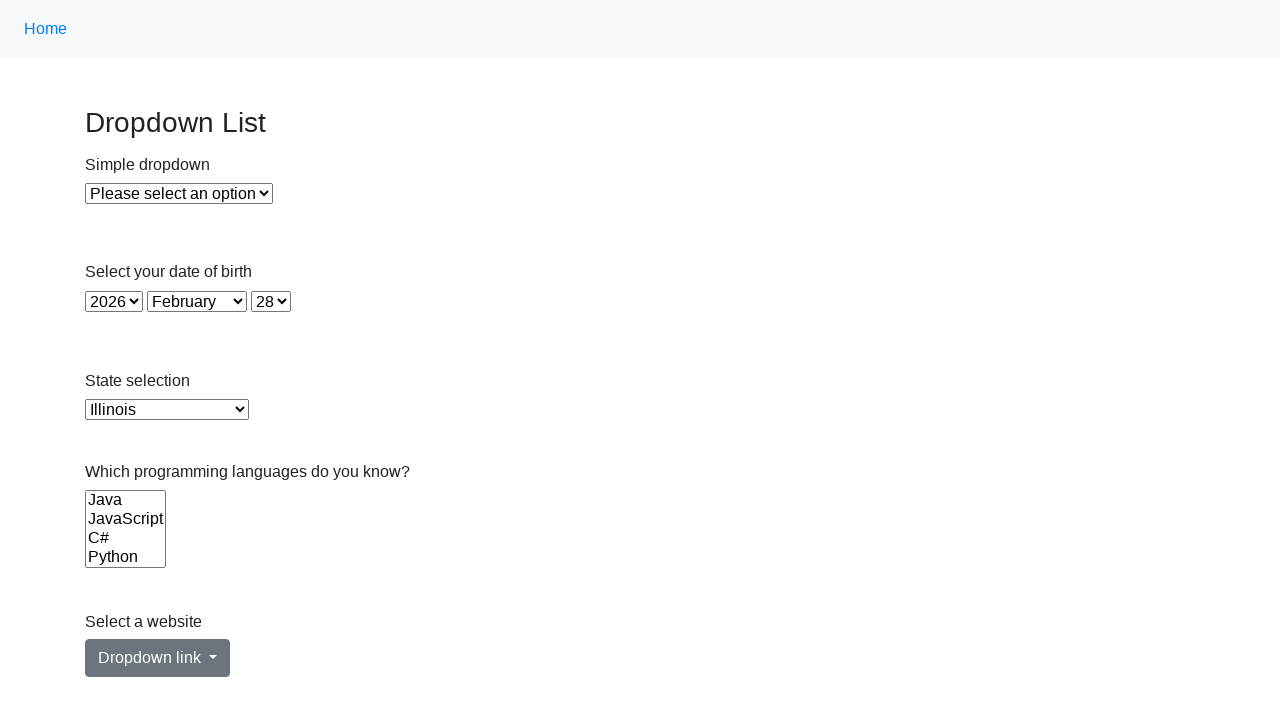

Selected Virginia from state dropdown using value 'VA' on select#state
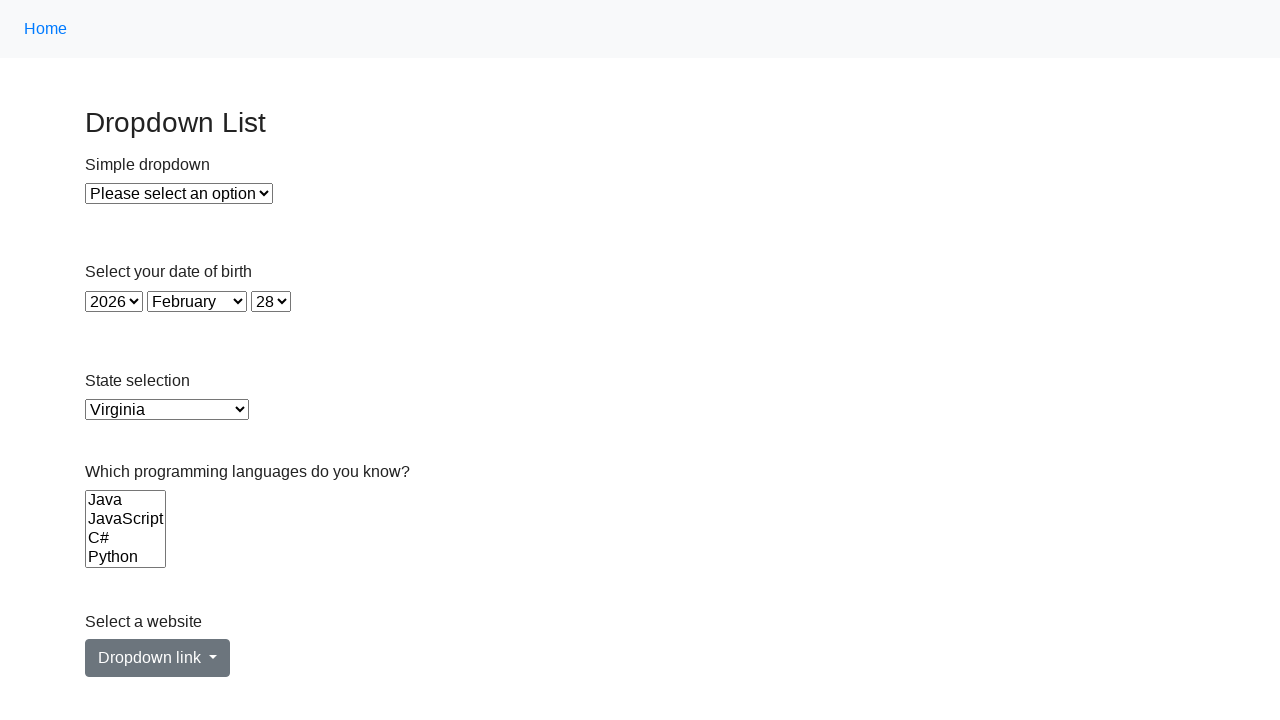

Selected California from state dropdown using index 5 on select#state
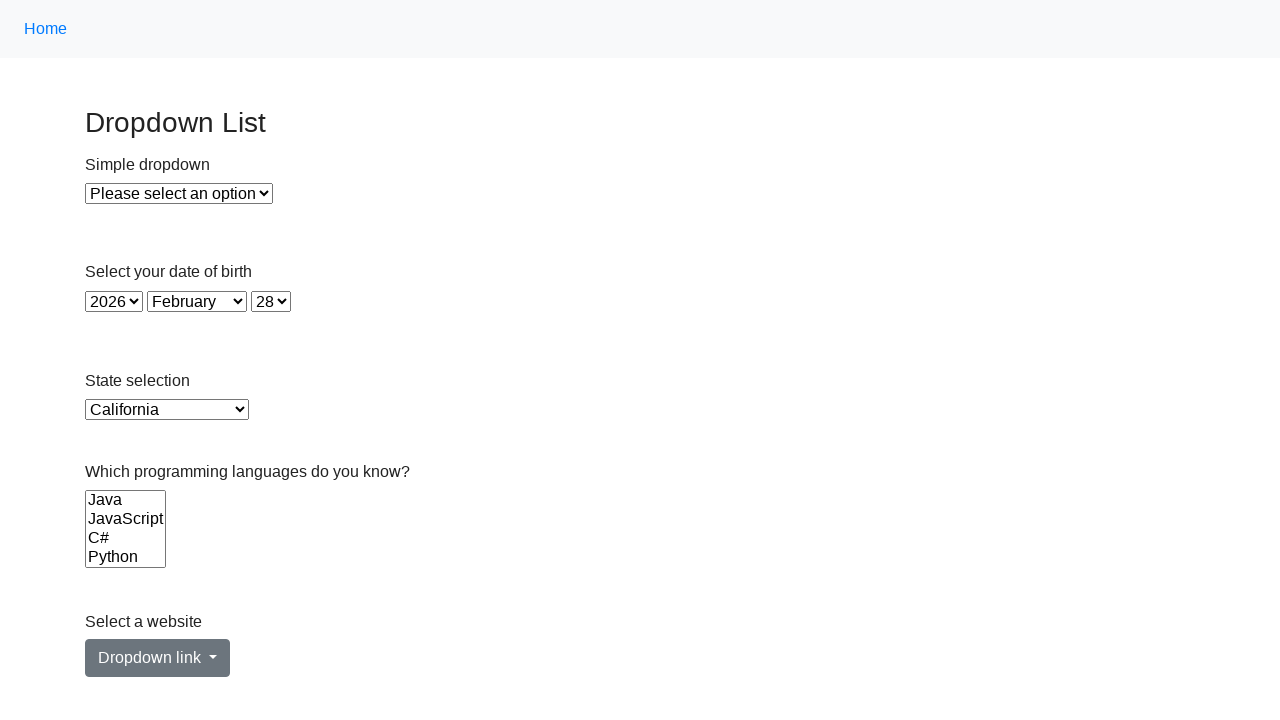

Located the selected option element
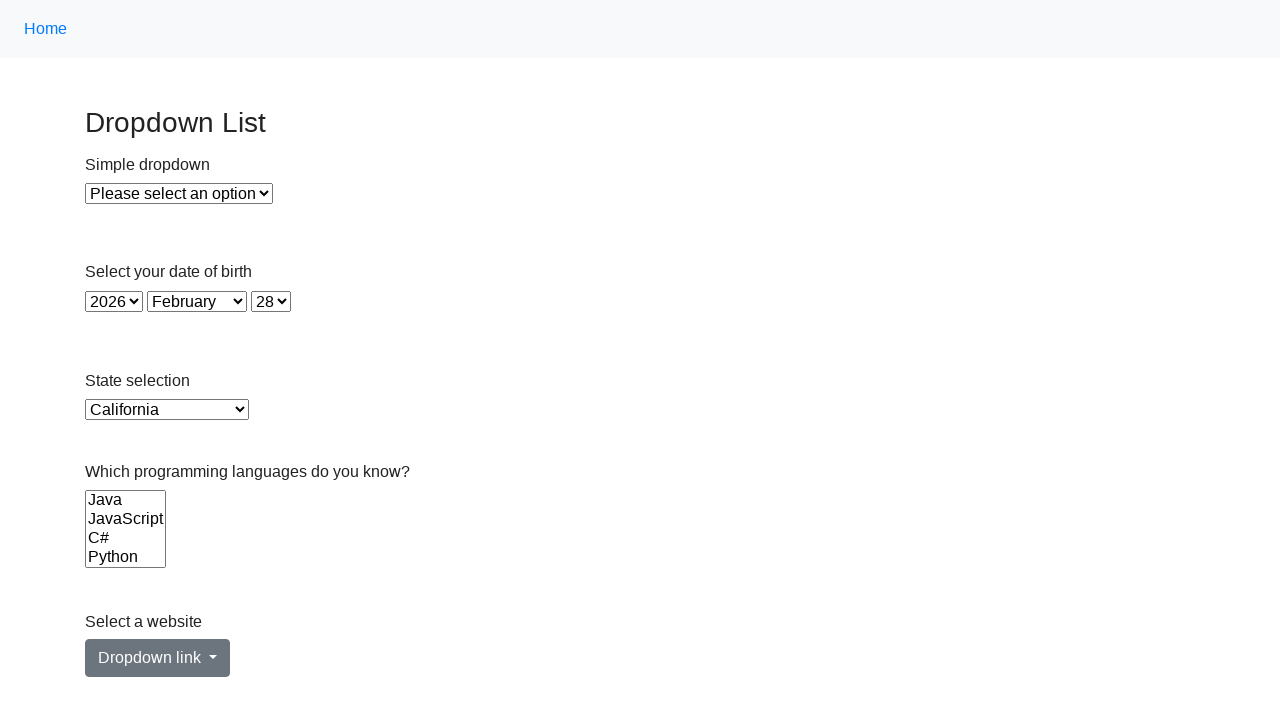

Verified that California is the final selected option
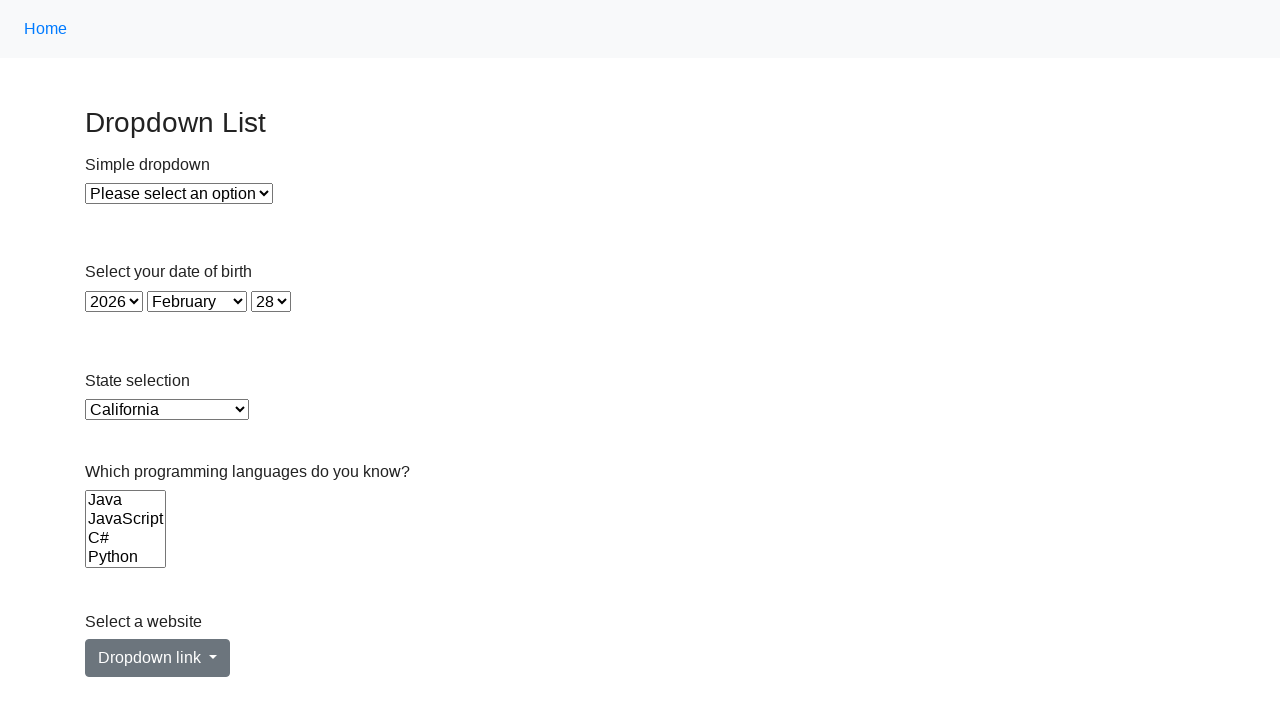

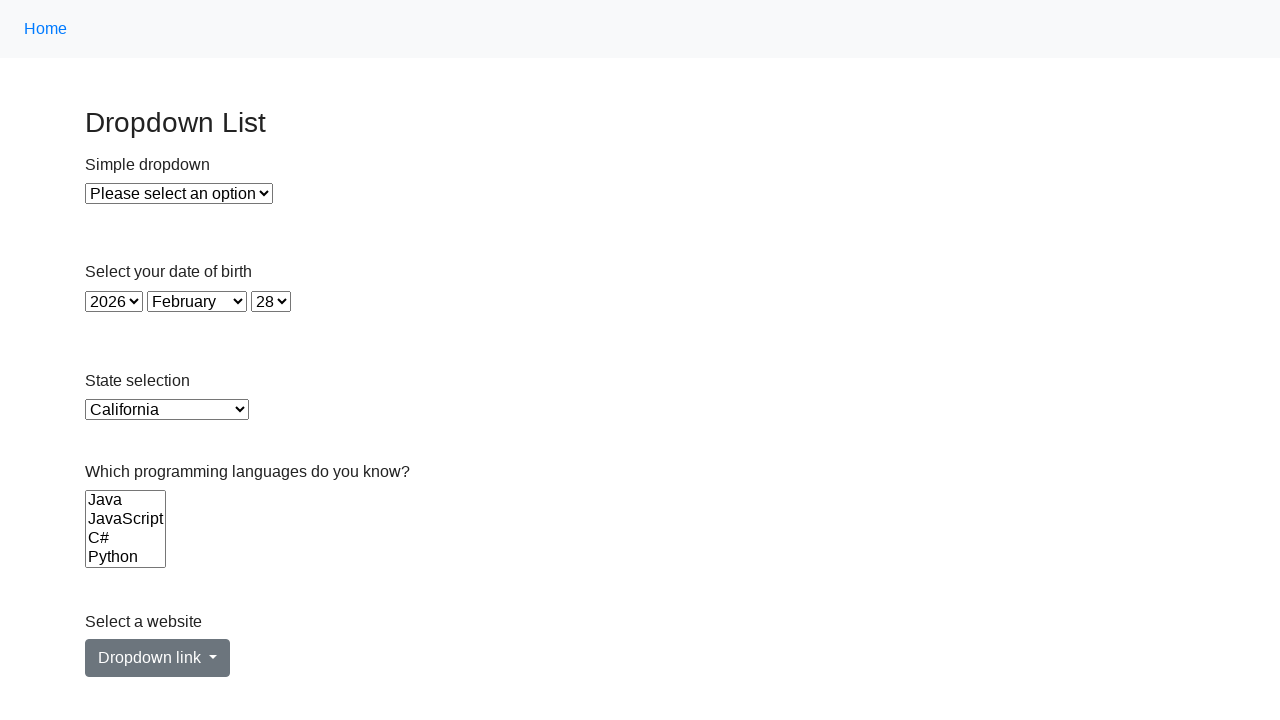